Tests JavaScript prompt dialog handling by clicking a button that triggers a JS prompt, entering text into the prompt, and verifying the result message

Starting URL: https://the-internet.herokuapp.com/javascript_alerts

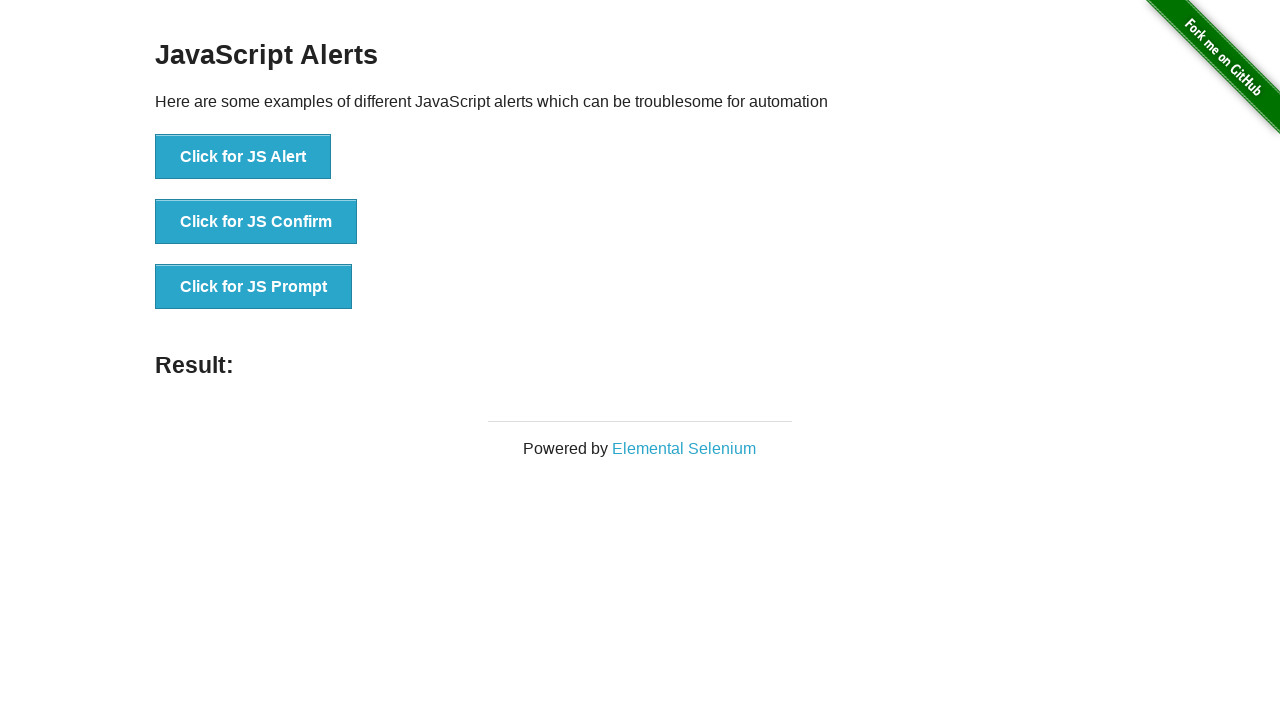

Set up dialog handler to accept JS prompt with text 'Hi This is Marcus'
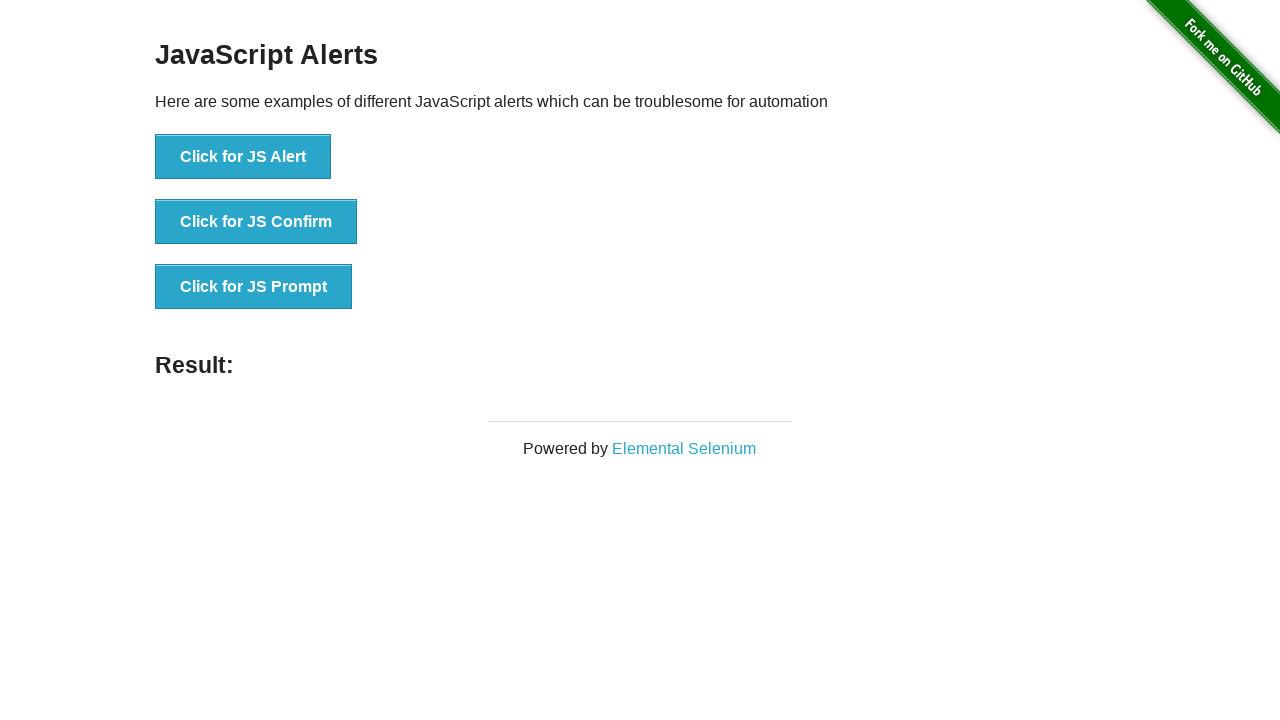

Clicked button to trigger JS Prompt dialog at (254, 287) on xpath=//button[text()='Click for JS Prompt']
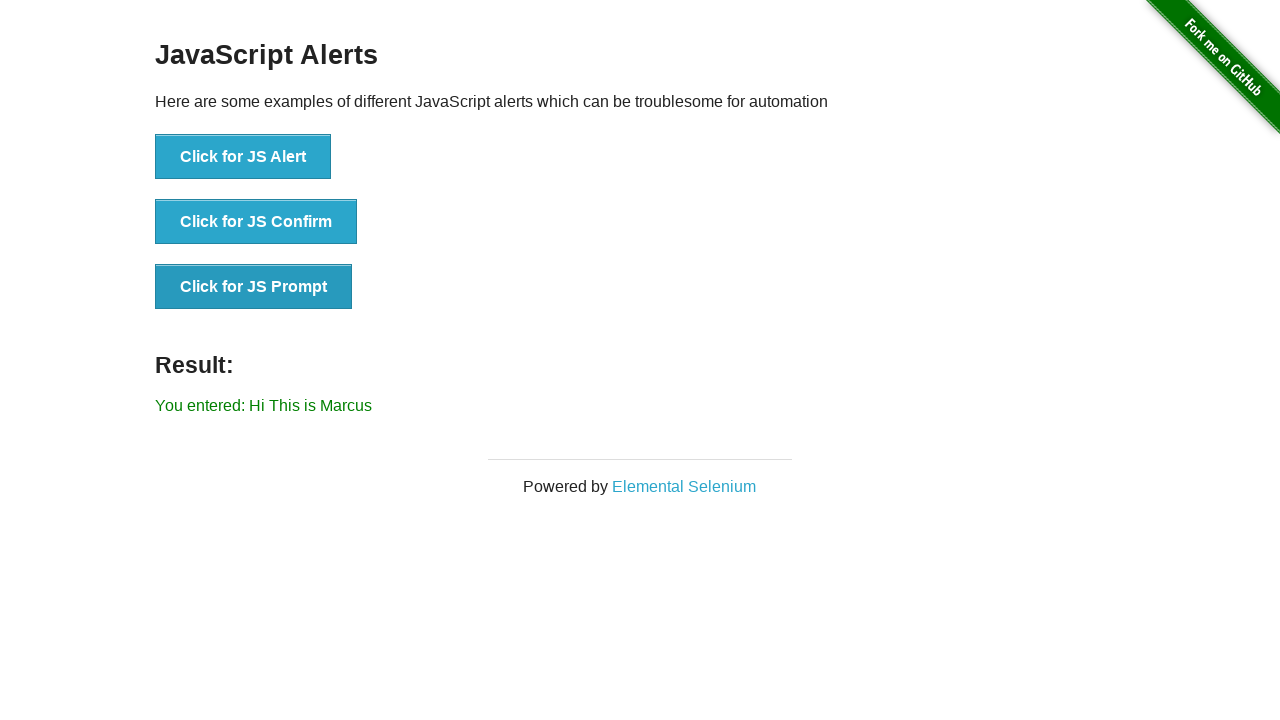

Result message element loaded and is visible
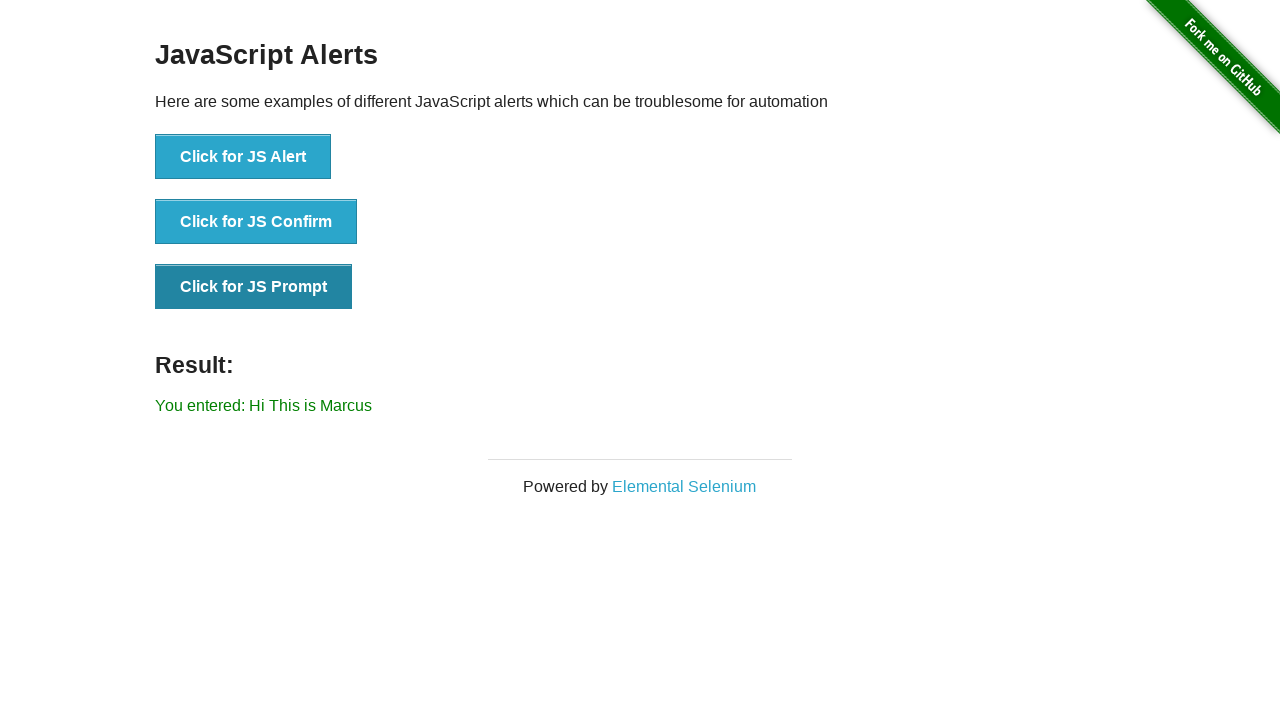

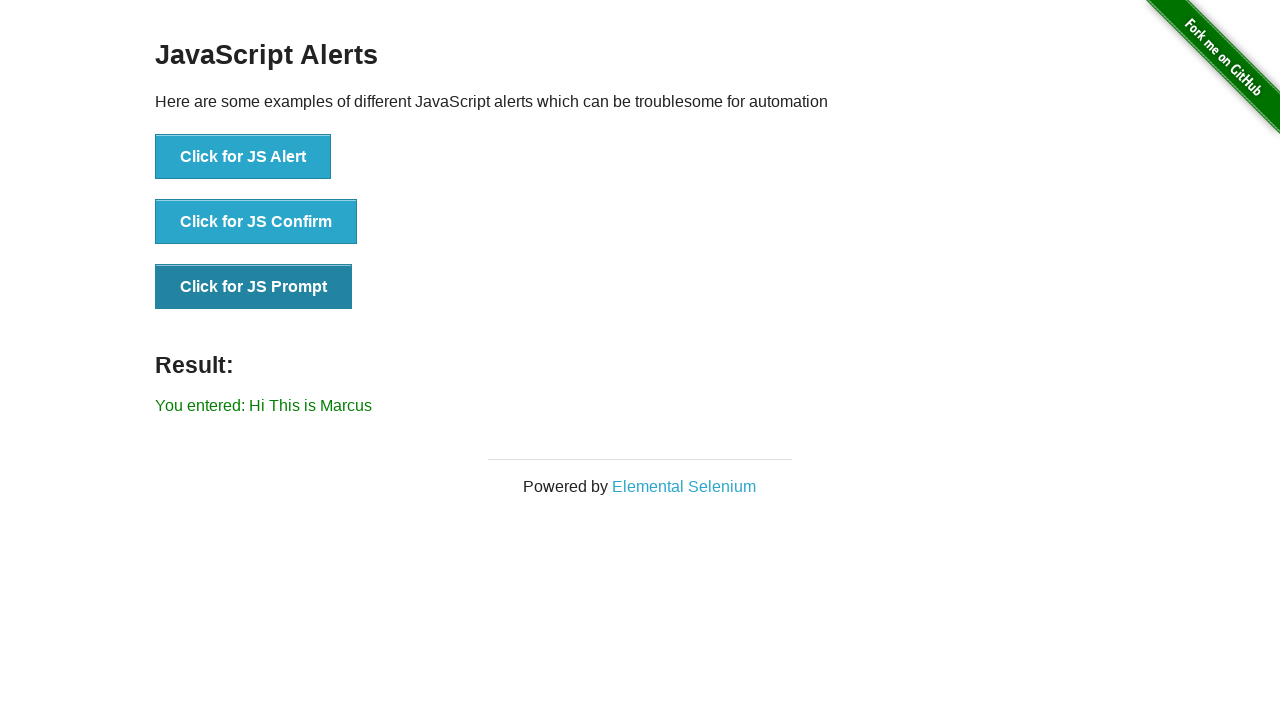